Tests that selecting .NET from the platform dropdown navigates to the .NET docs page

Starting URL: https://playwright.dev/

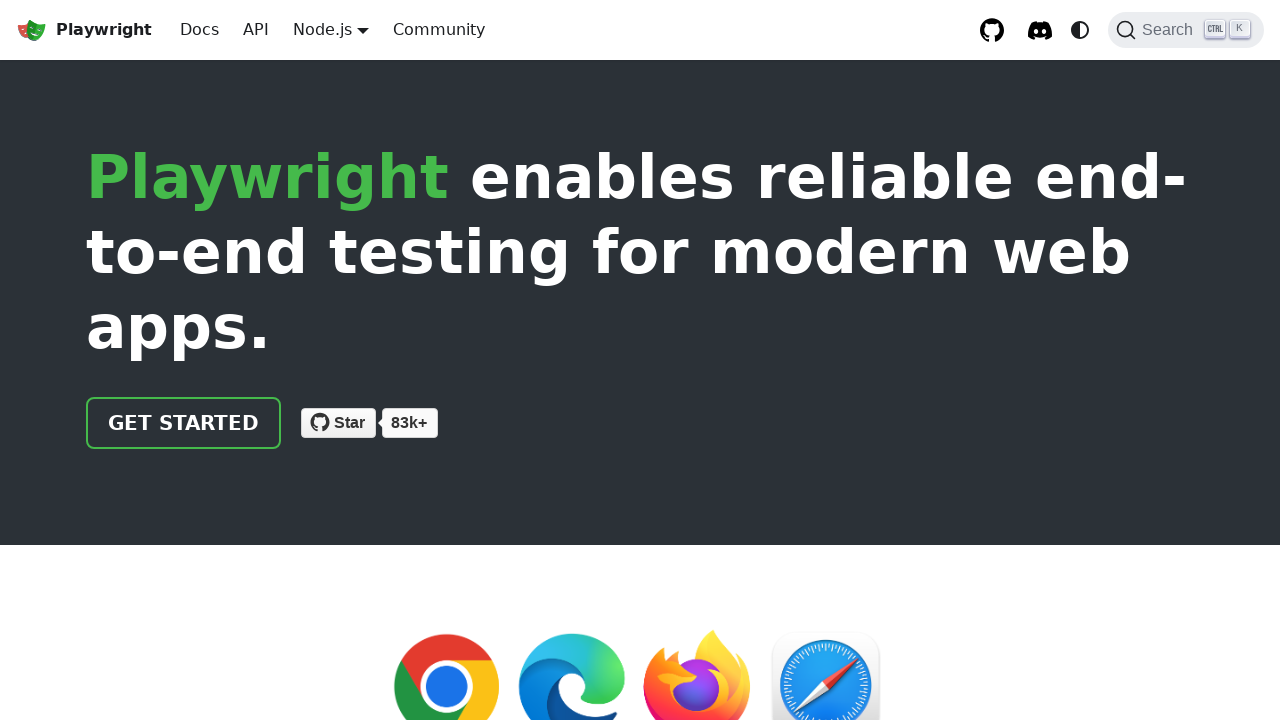

Clicked Docs link in navigation at (200, 30) on internal:role=link[name="Docs"i]
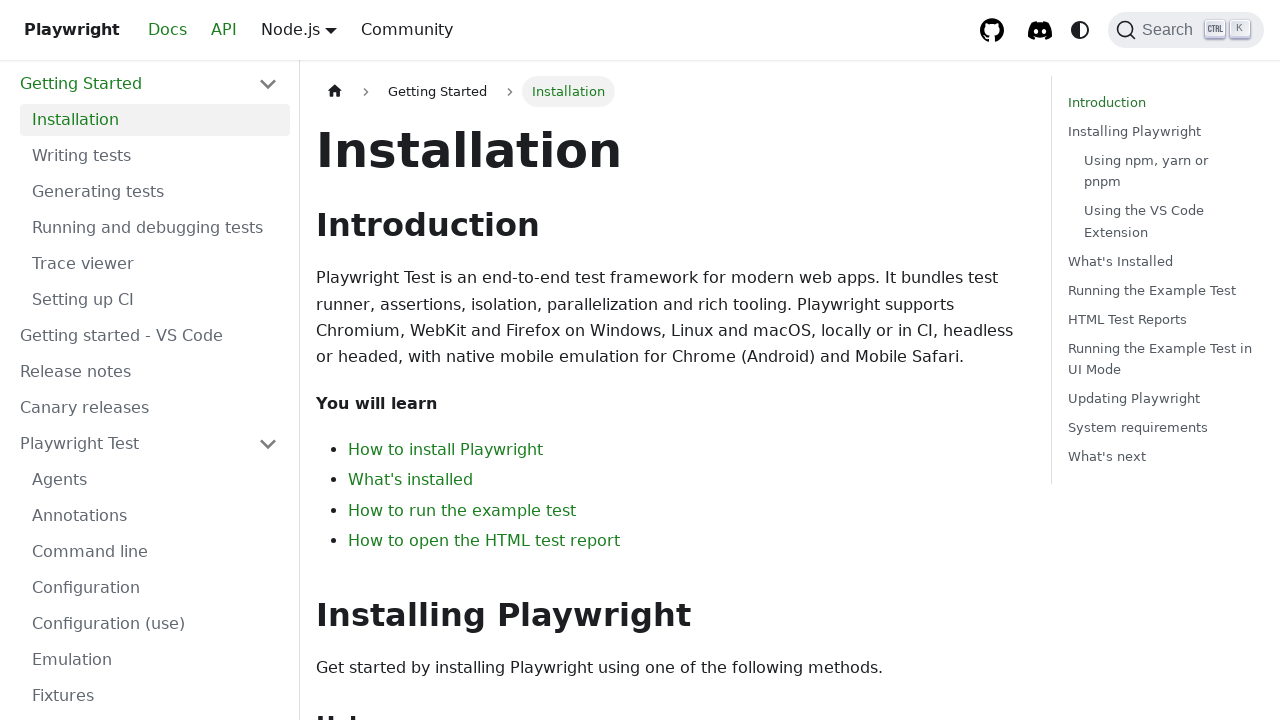

Hovered over platform dropdown menu at (299, 30) on .navbar__item.dropdown.dropdown--hoverable
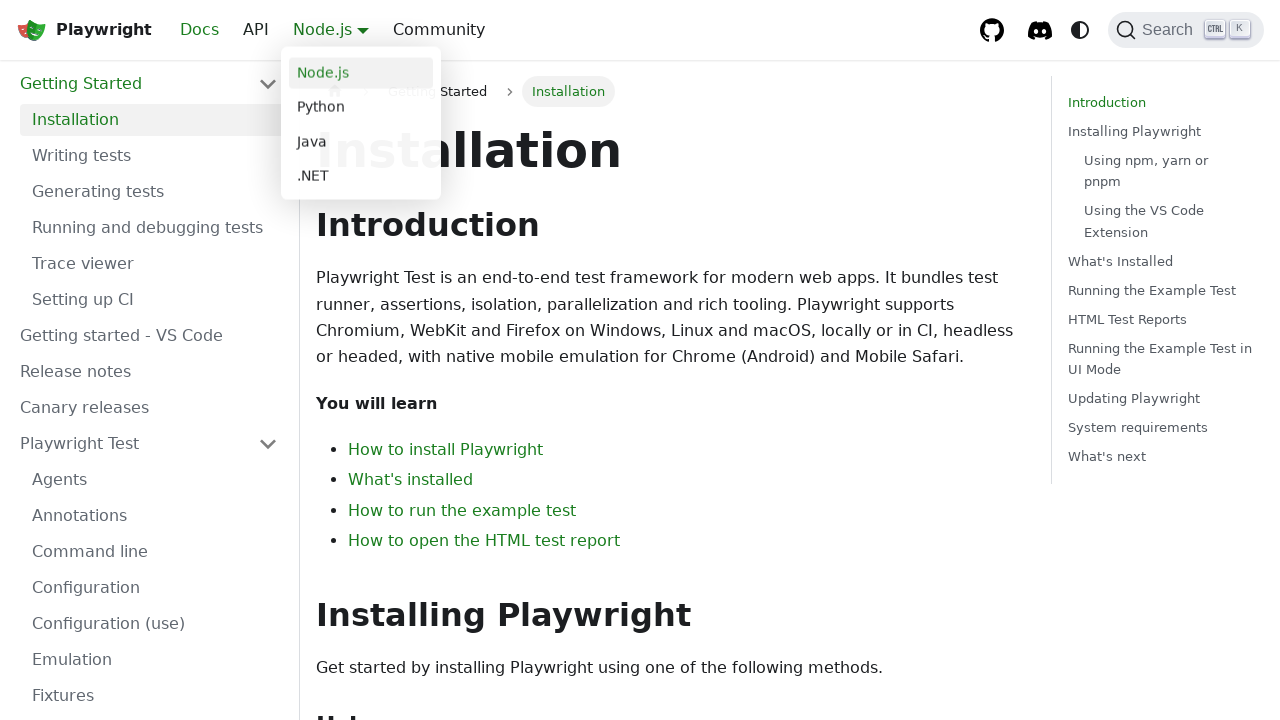

Clicked .NET option from platform dropdown at (361, 177) on .navbar__item.dropdown.dropdown--hoverable >> internal:role=link[name=".NET"i]
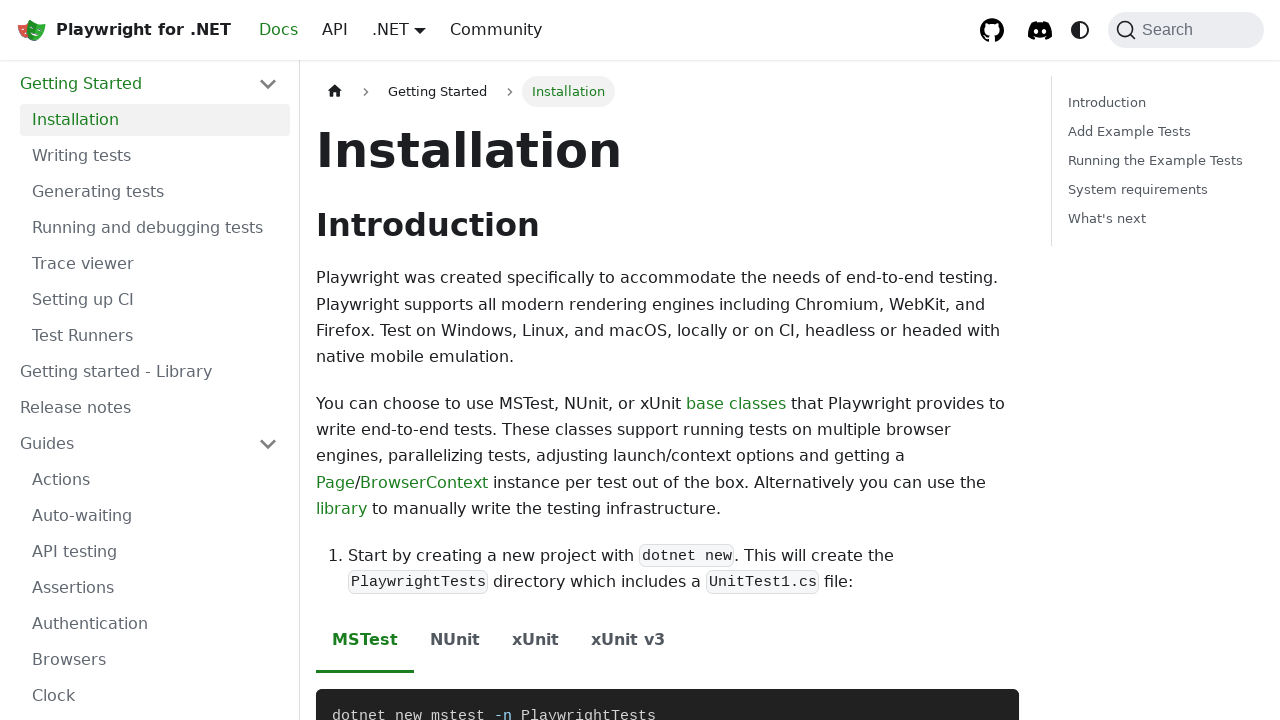

Verified navigation to .NET docs page
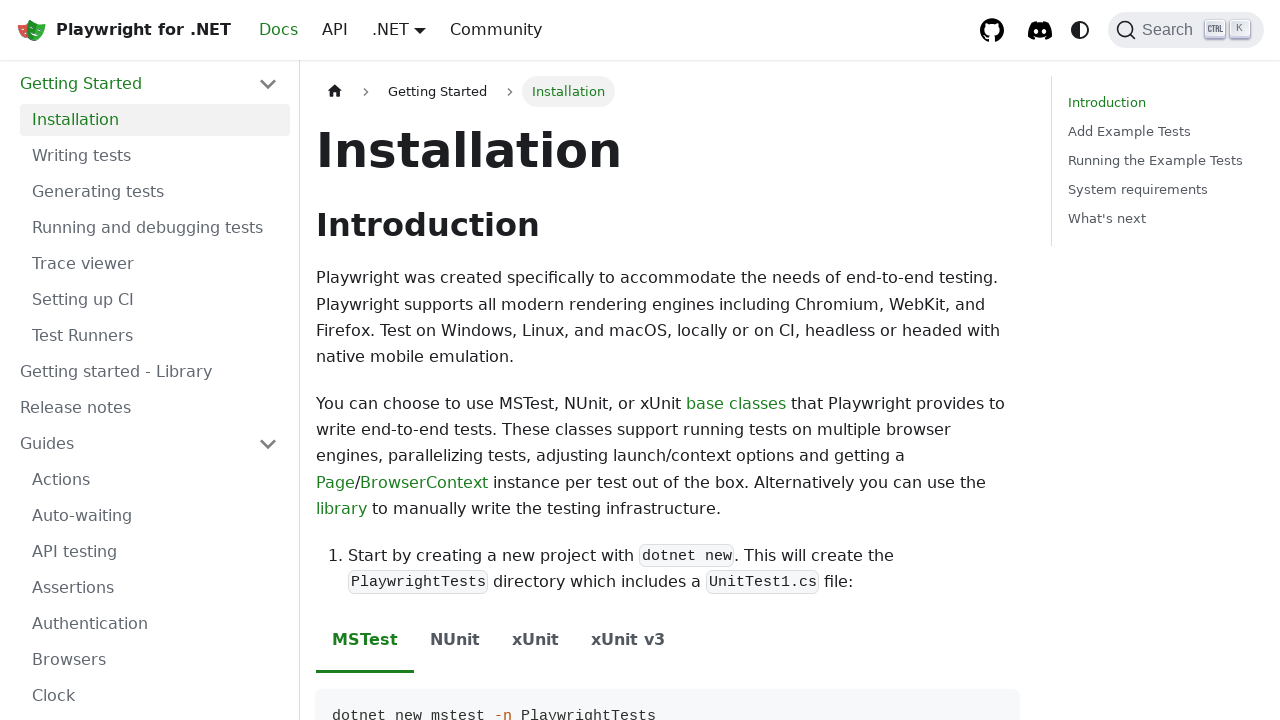

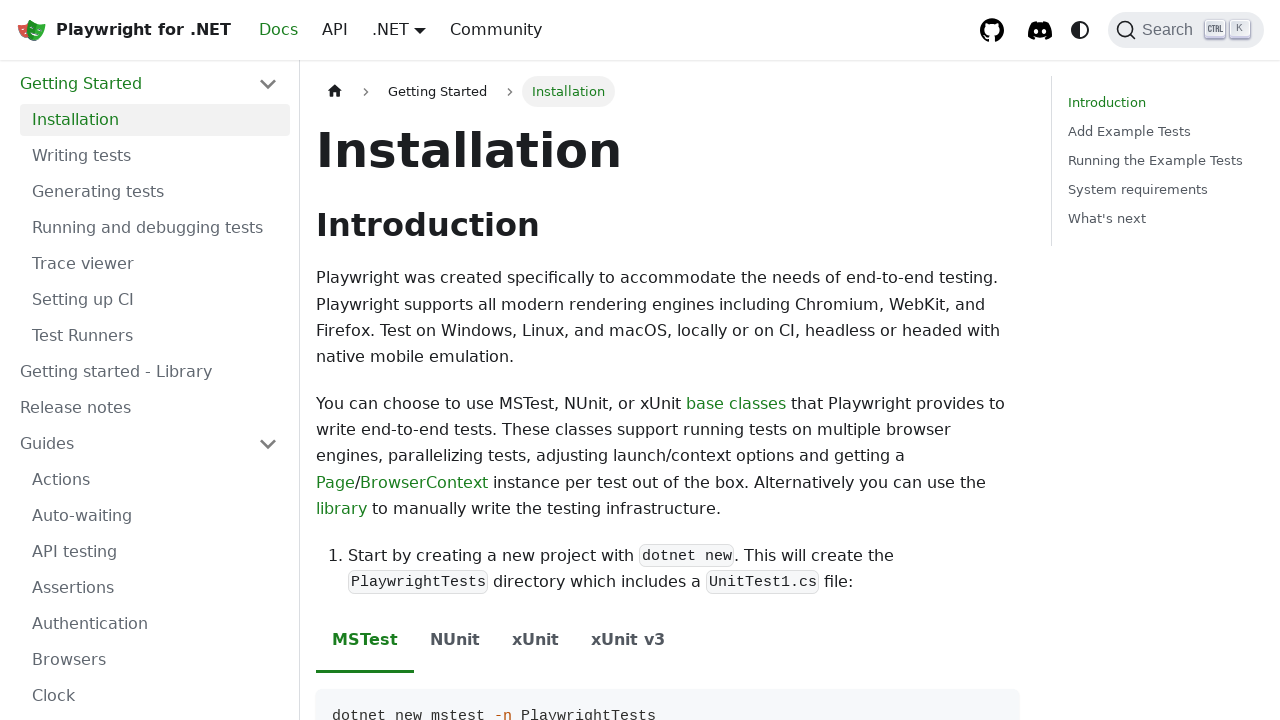